Tests relative locator functionality by finding and clicking the skip sign-in button that is positioned to the right of the sign-in button

Starting URL: https://demo.automationtesting.in/Index.html

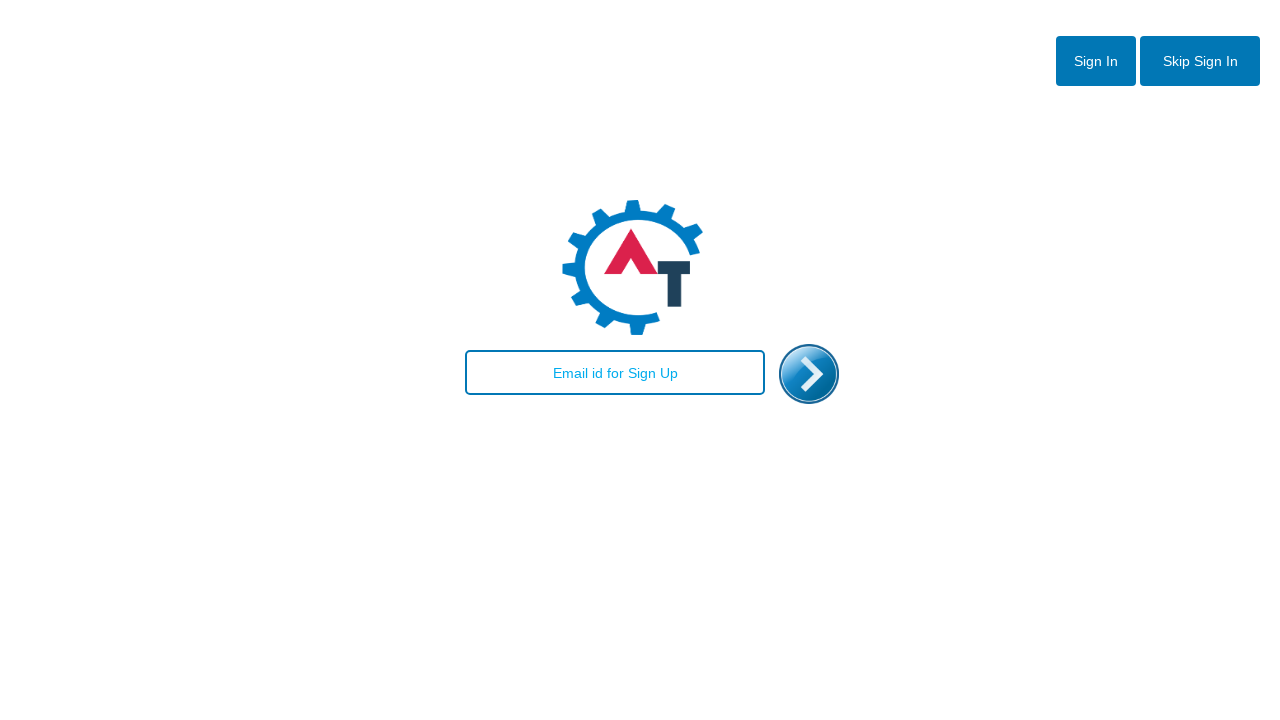

Located the sign-in button (btn1) as reference point
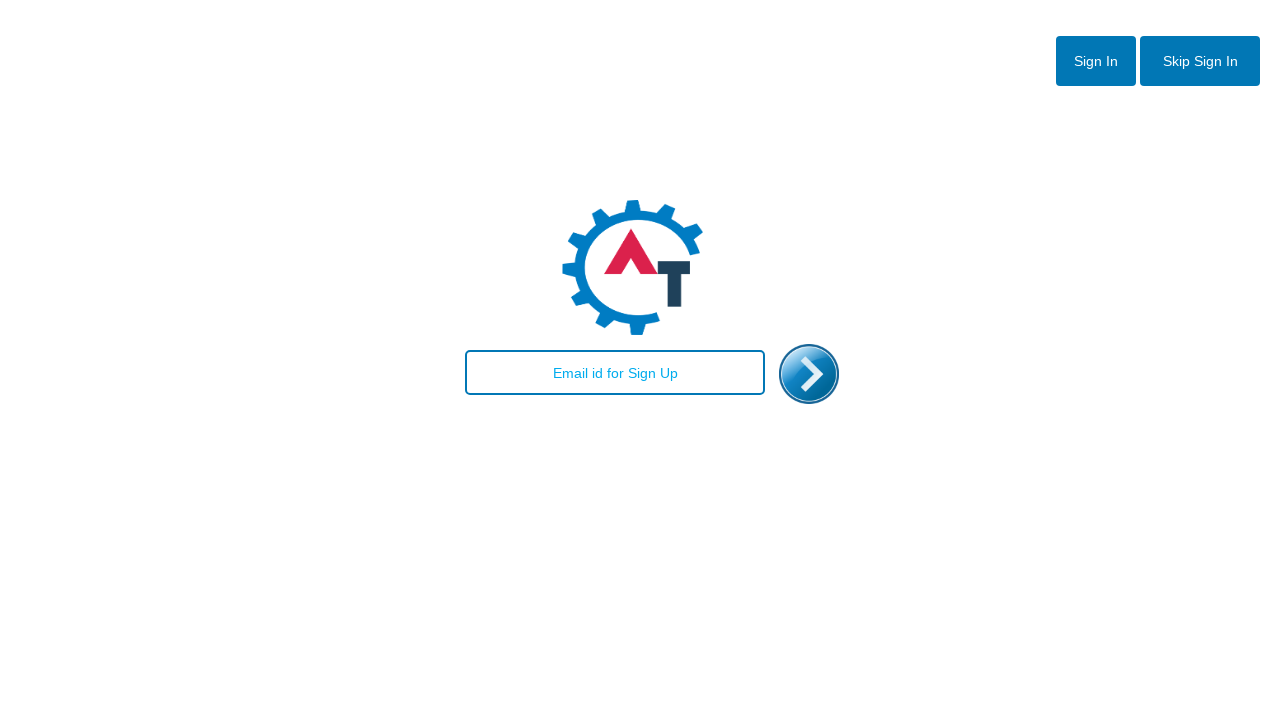

Located the skip sign-in button (btn2) positioned to the right of the sign-in button
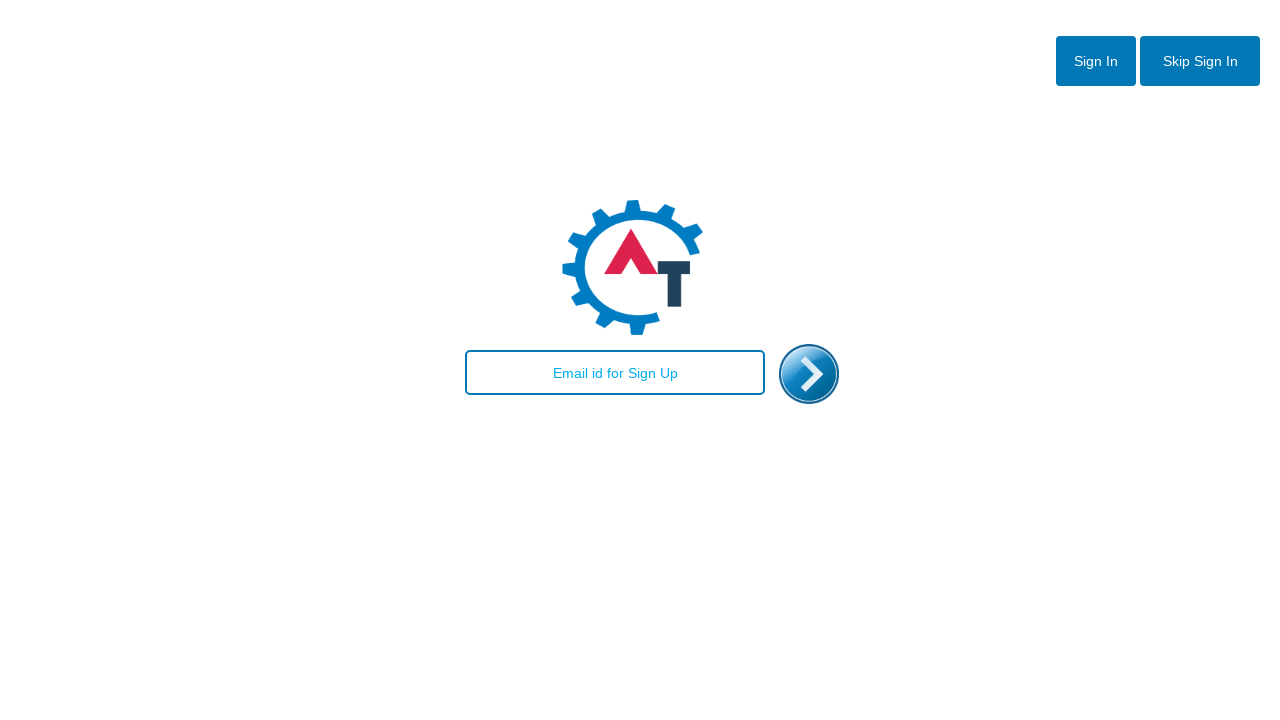

Clicked the skip sign-in button at (1200, 61) on button#btn2
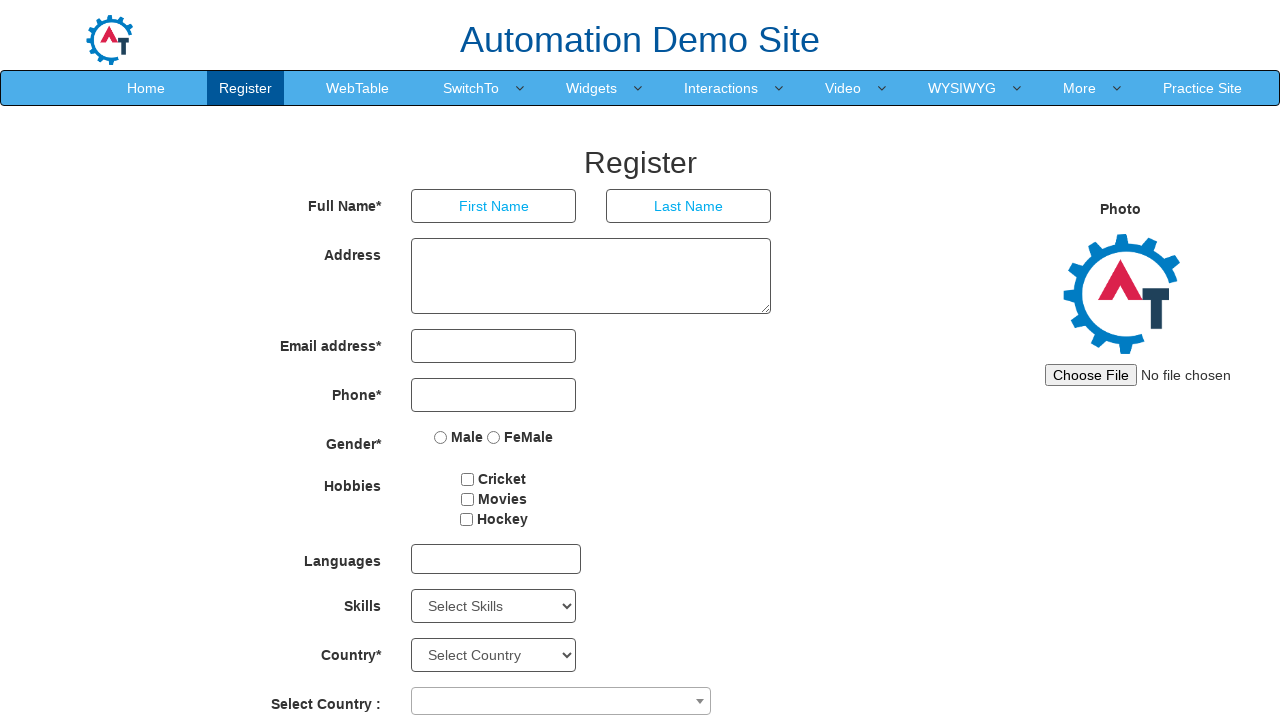

Waited 1000ms for navigation or next page to load
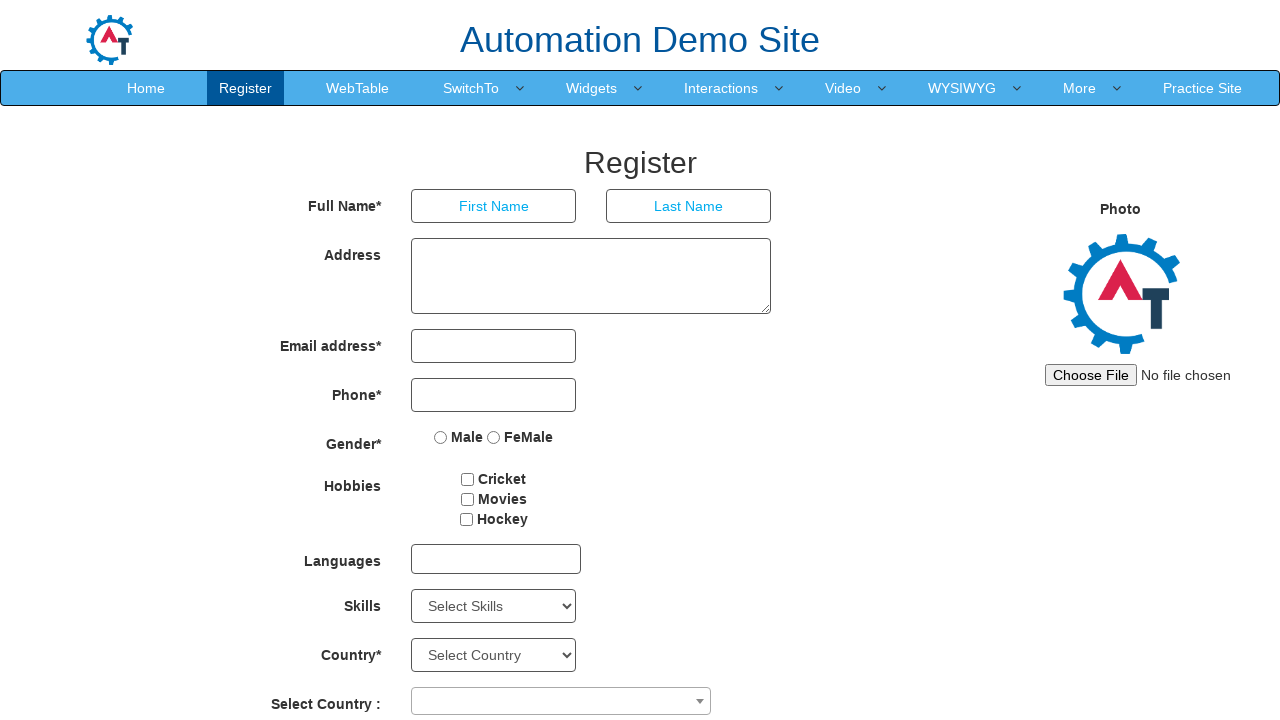

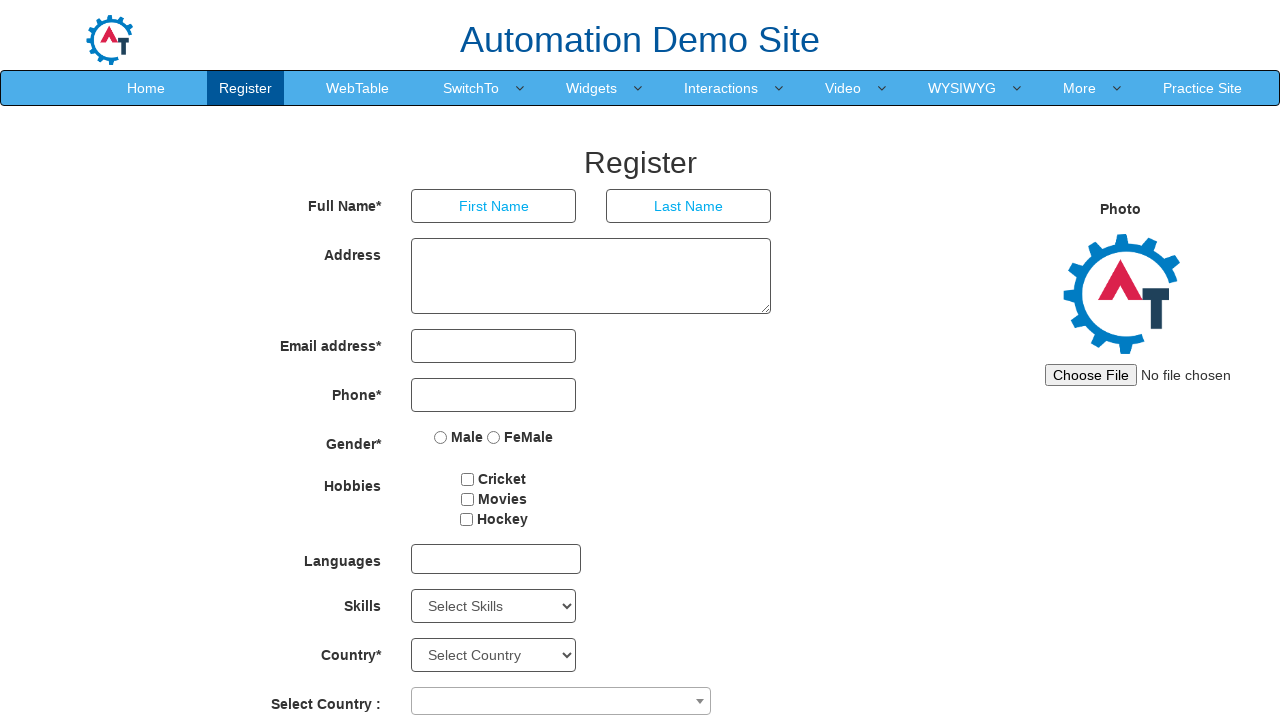